Navigates to the OrangeHRM demo site and verifies that the page title is "OrangeHRM"

Starting URL: http://alchemy.hguy.co/orangehrm

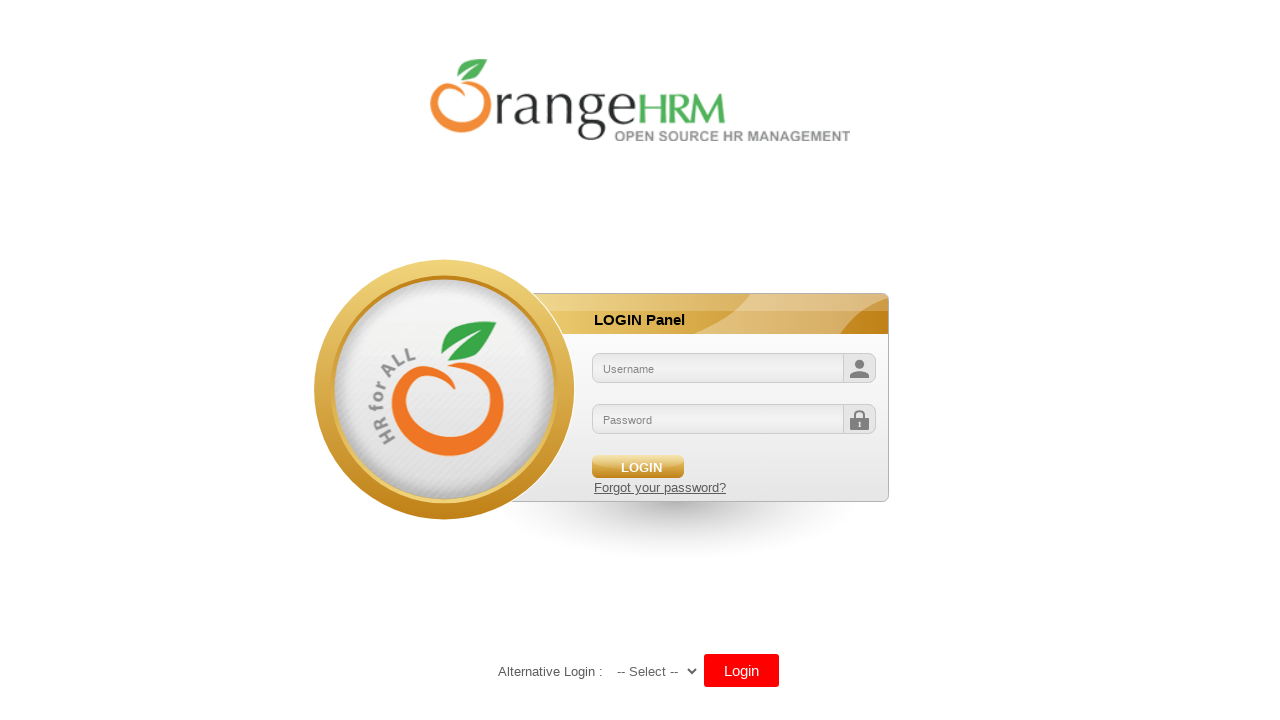

Navigated to OrangeHRM demo site
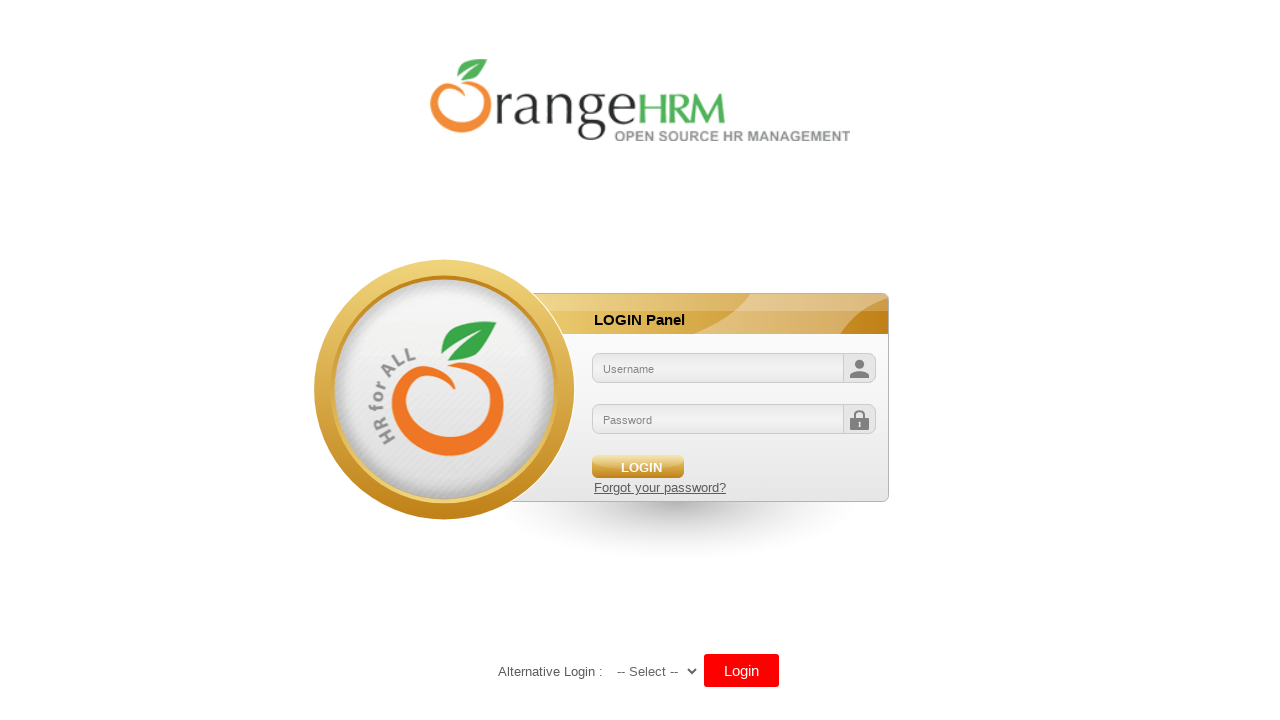

Retrieved page title: 'OrangeHRM'
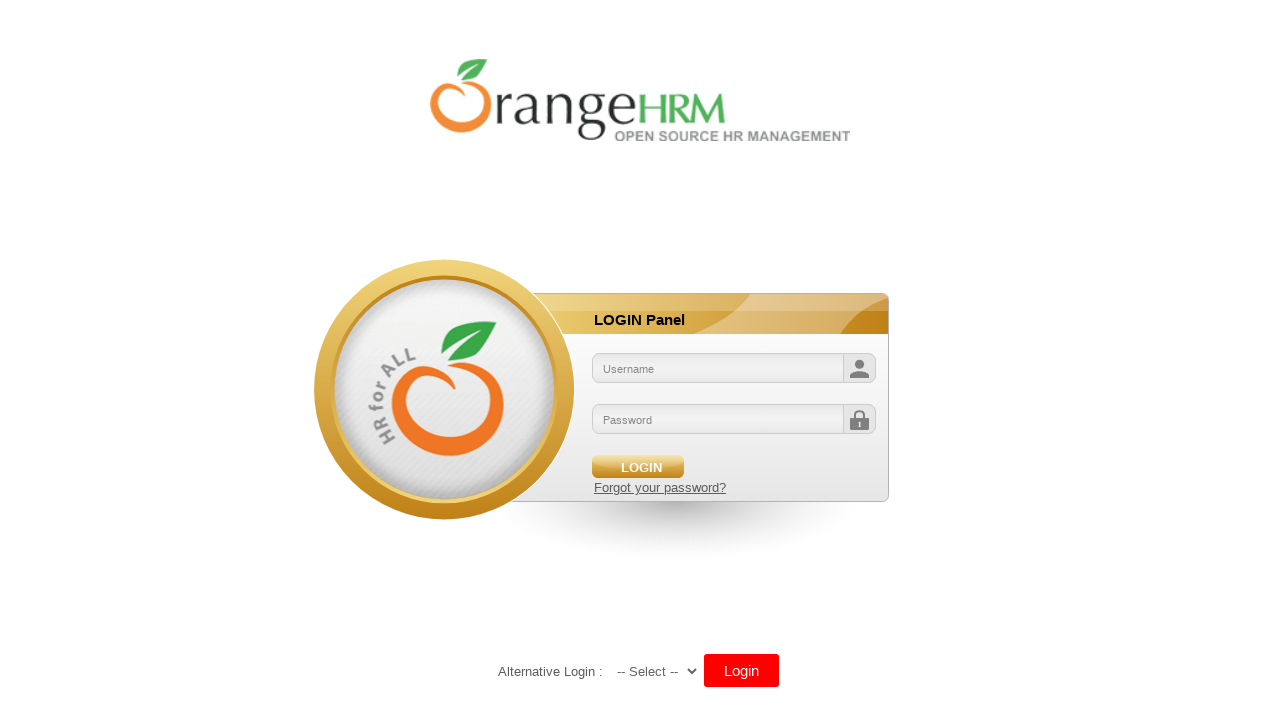

Printed page title to console: 'OrangeHRM'
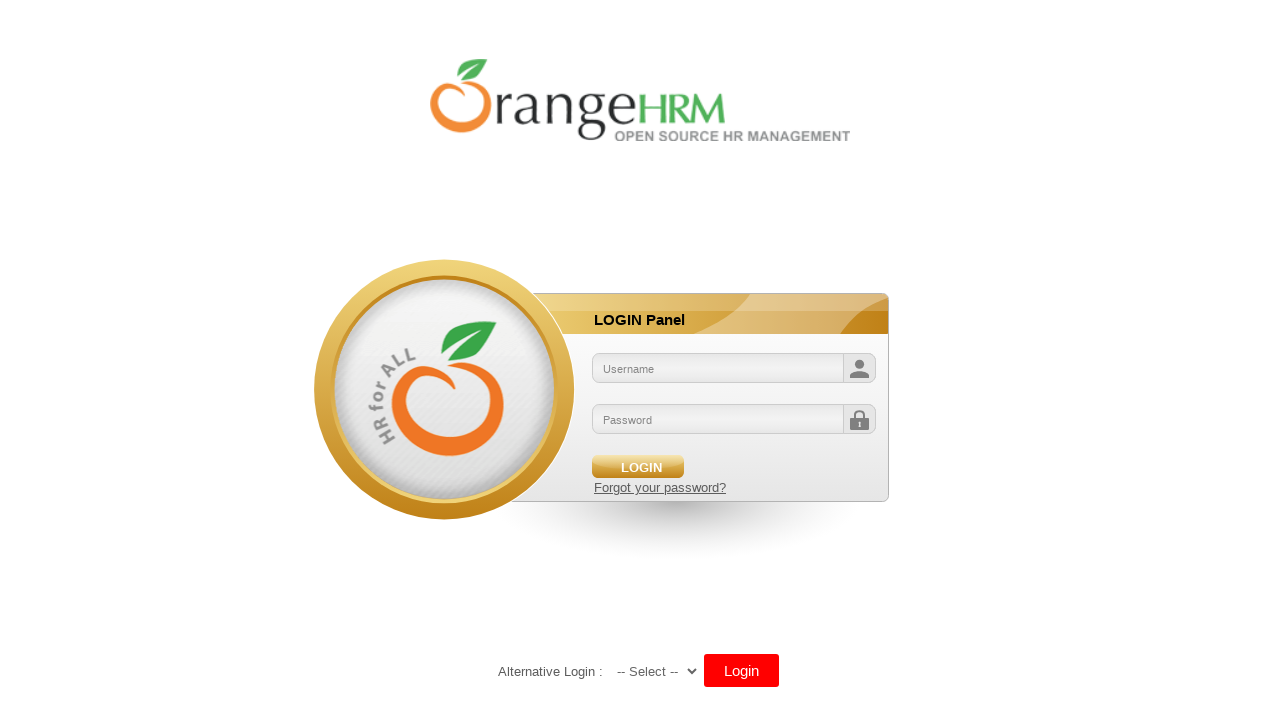

Verified that page title is 'OrangeHRM'
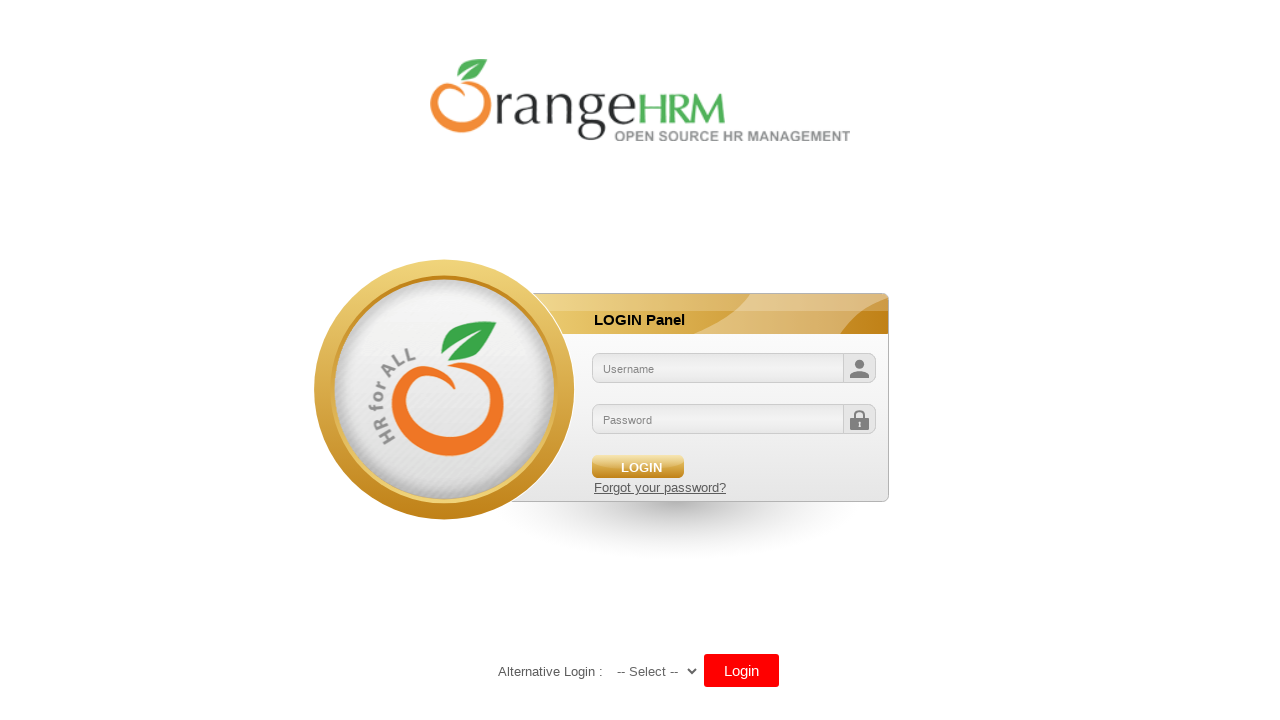

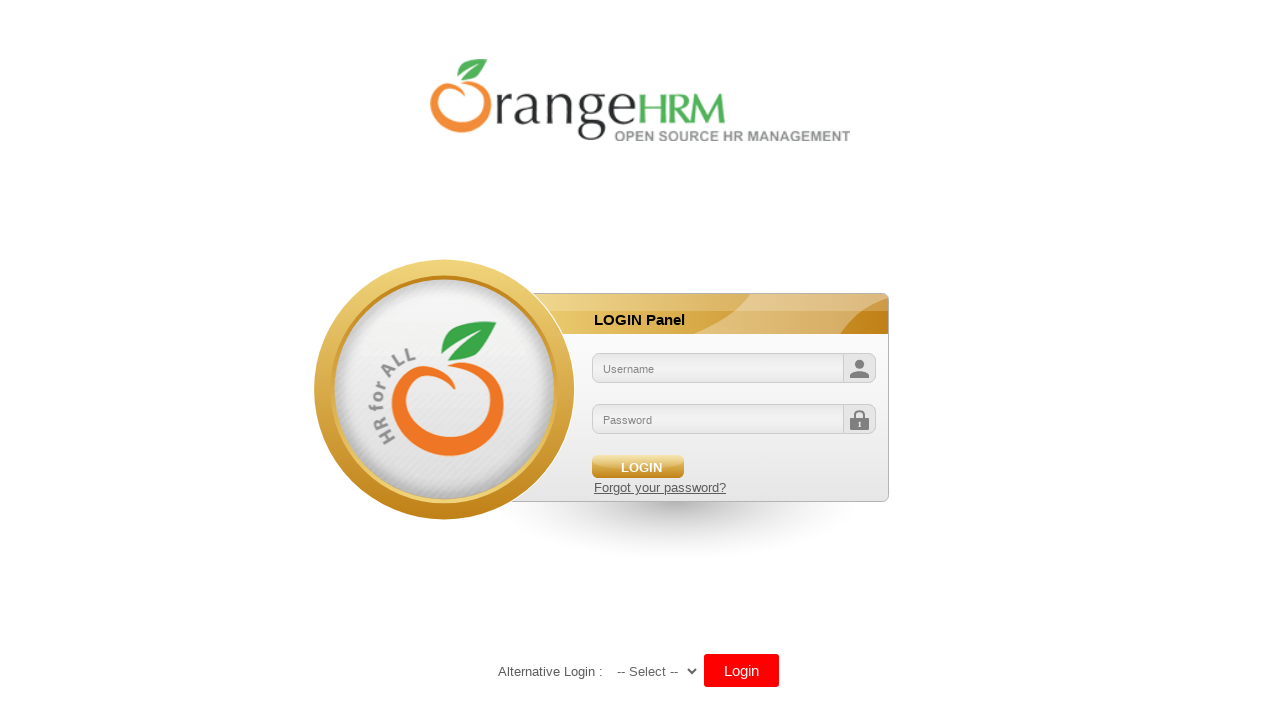